Tests dynamic page loading where a hidden element becomes visible after clicking a start button and waiting for the loading bar to complete

Starting URL: http://the-internet.herokuapp.com/dynamic_loading/1

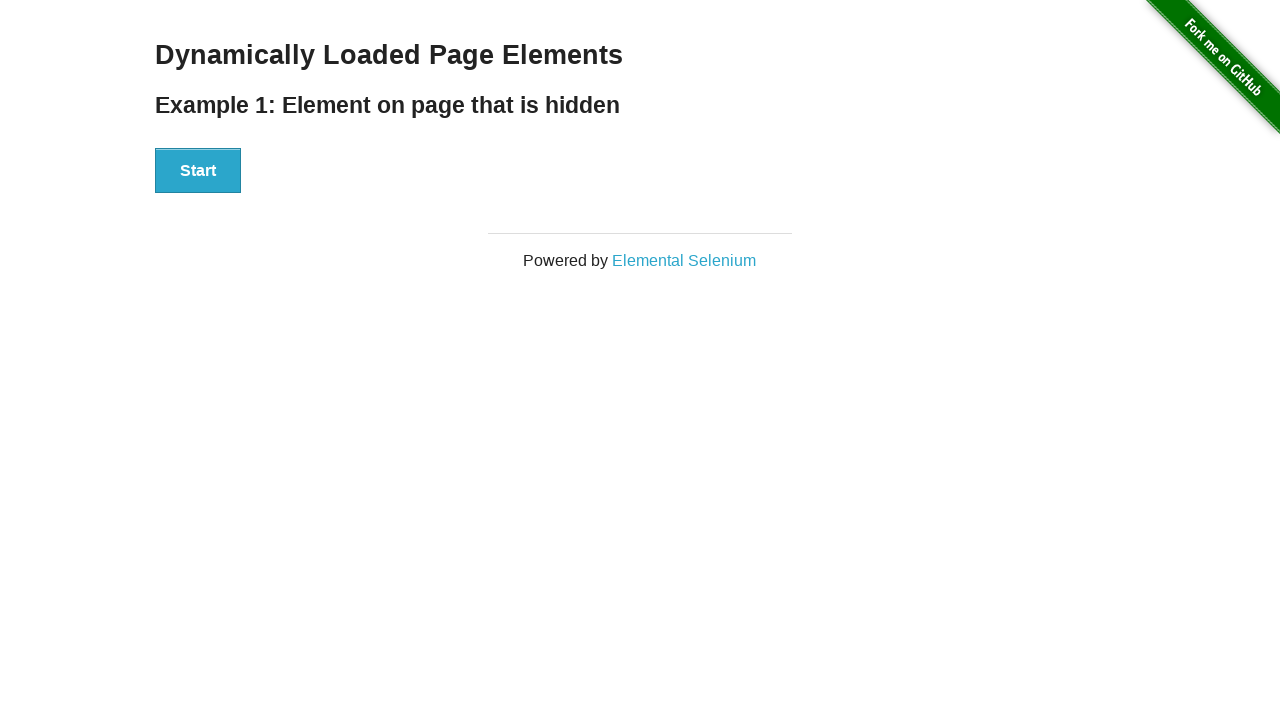

Clicked Start button to trigger dynamic loading at (198, 171) on #start button
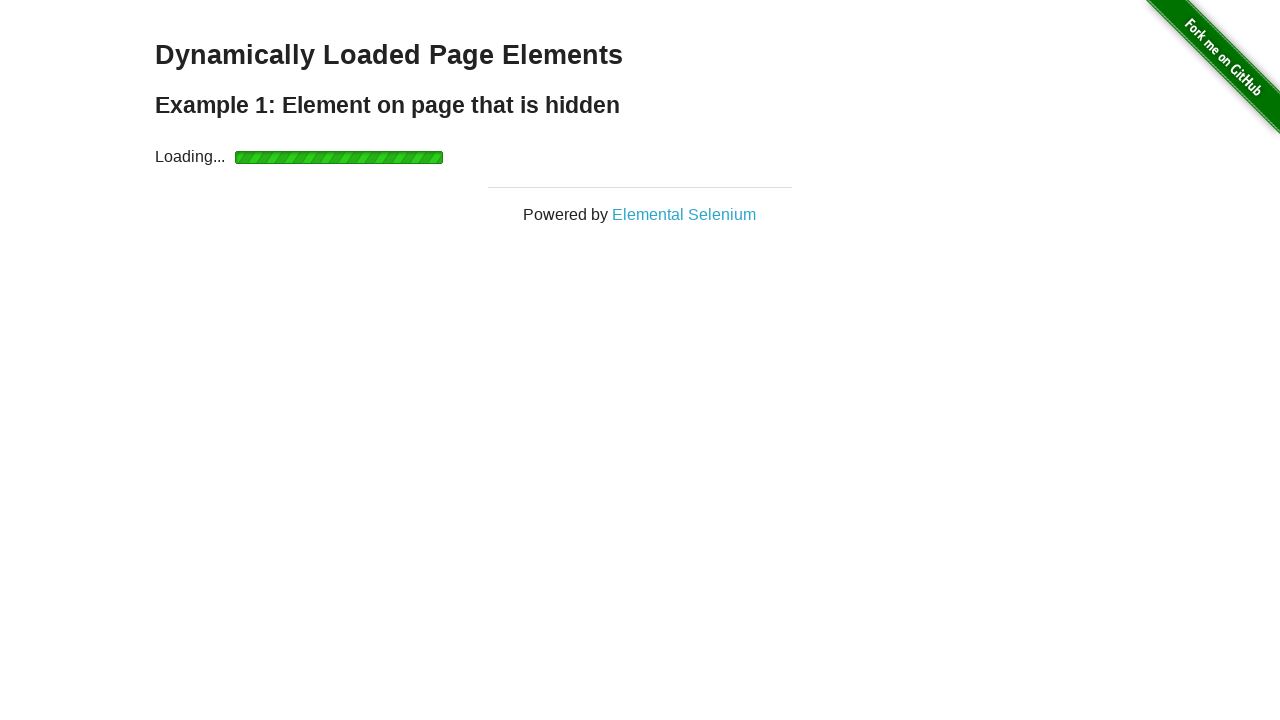

Waited for finish element to become visible after loading bar completed
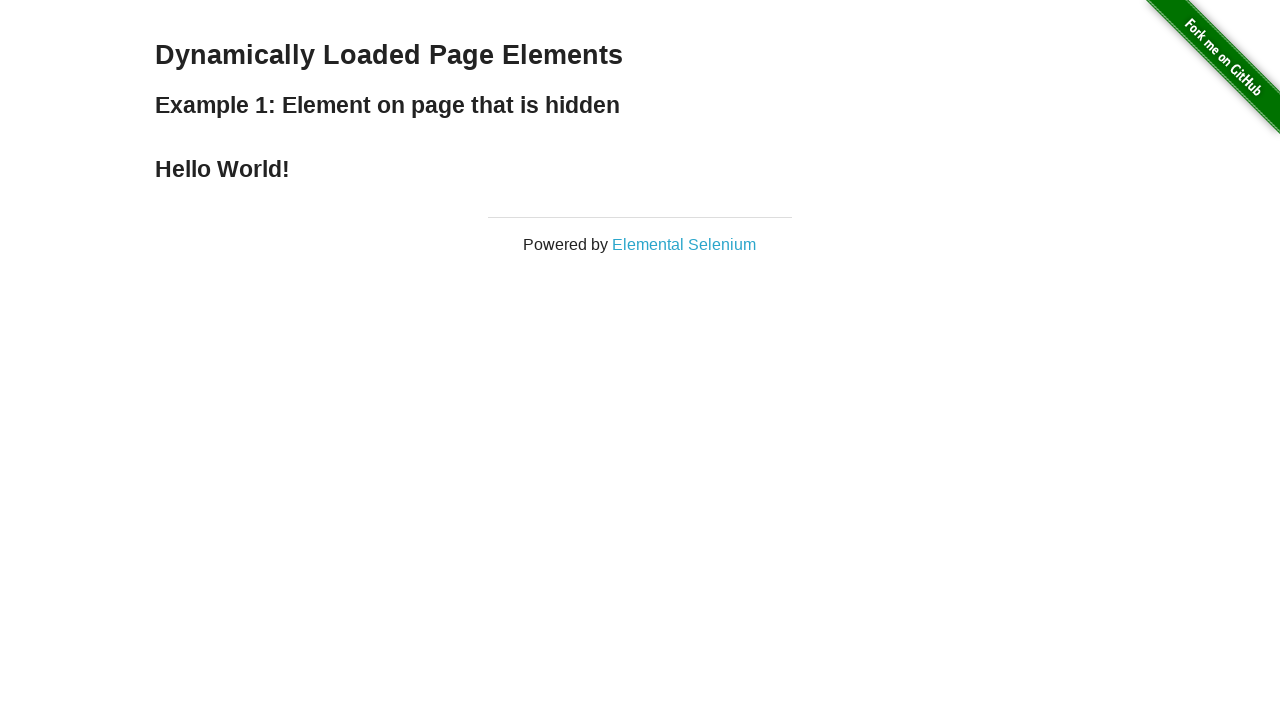

Verified that finish element is visible
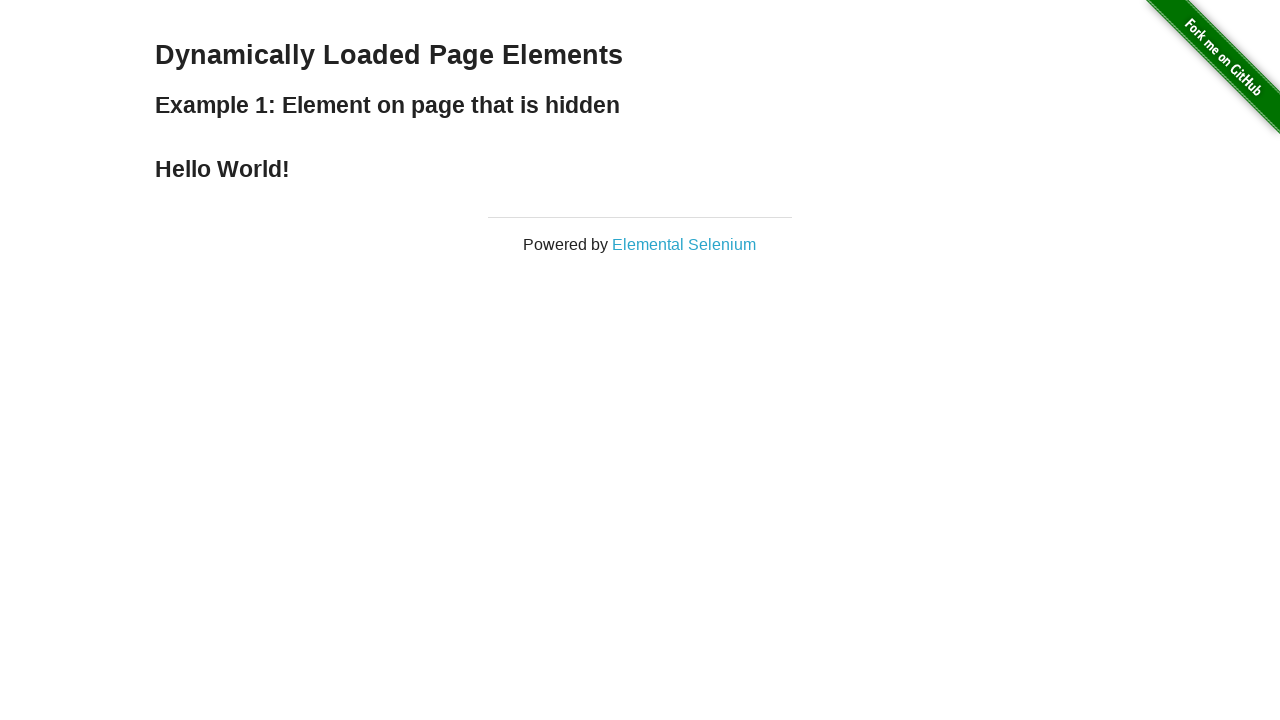

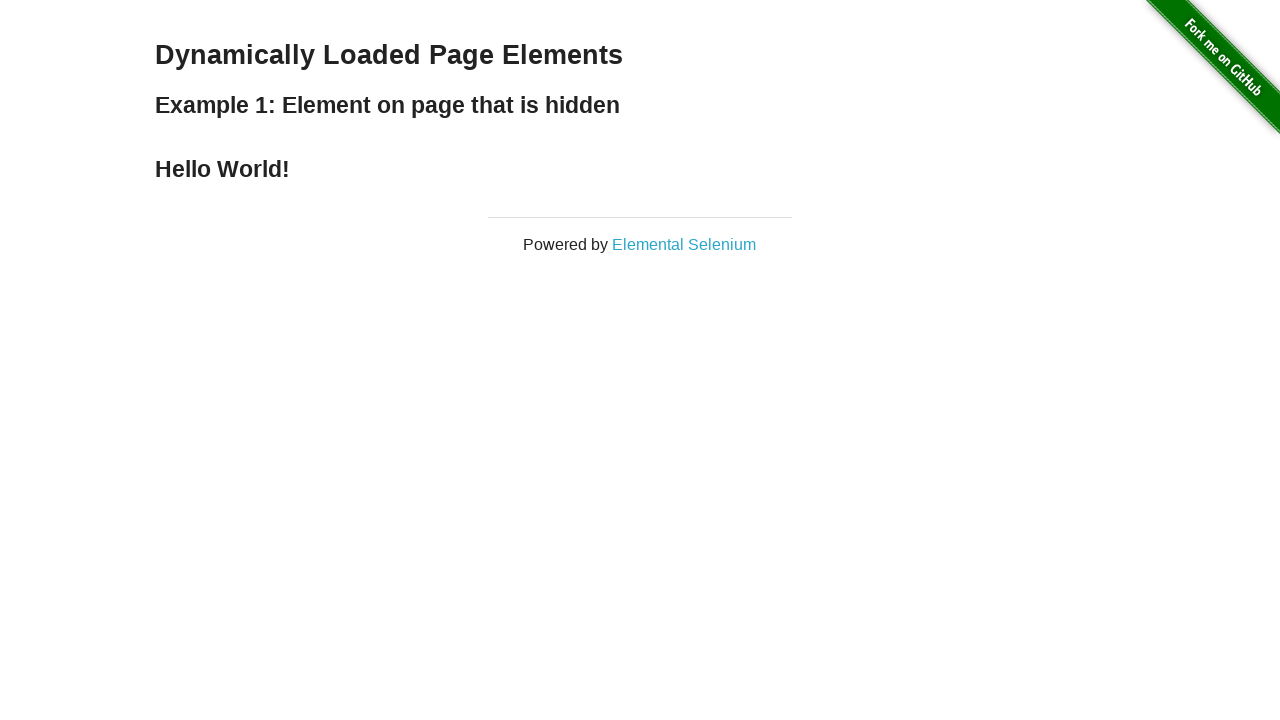